Clicks on a link to conectavilanova.com from the main municipal website

Starting URL: http://www.vilanovadearousa.com/

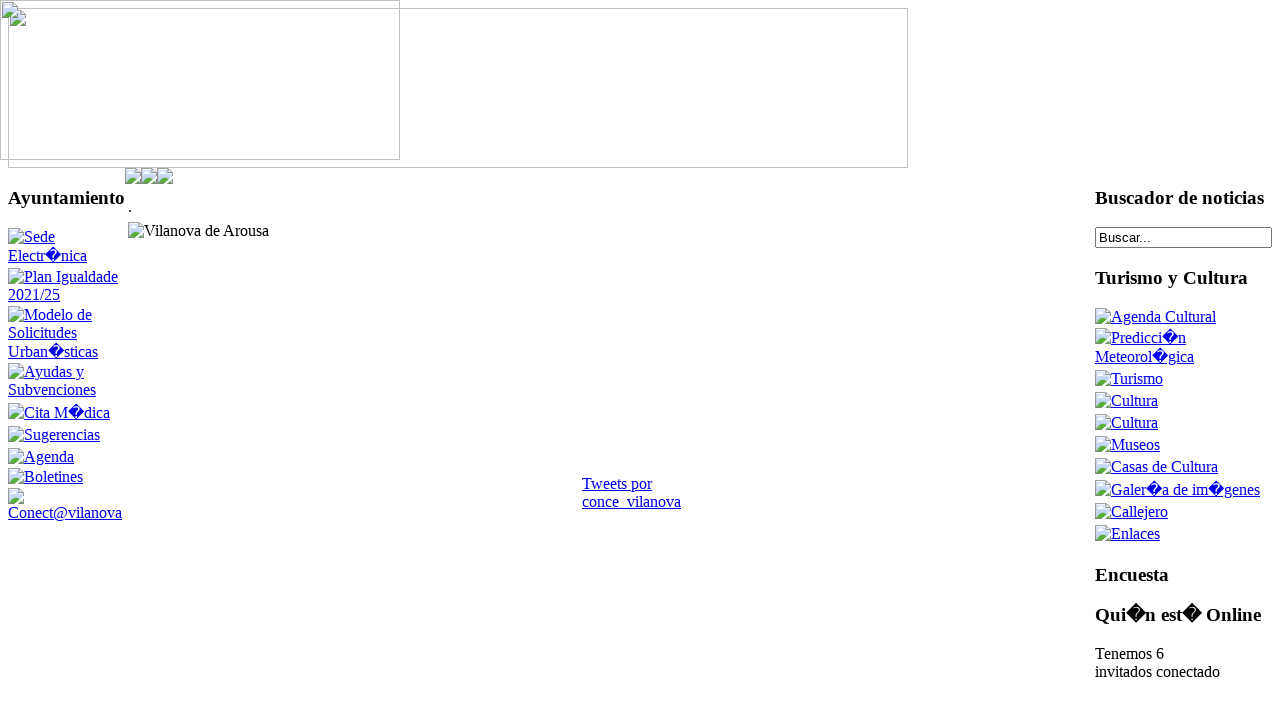

Clicked on conectavilanova.com link from municipal website at (66, 373) on a[mce_href='http://www.conectavilanova.com/']
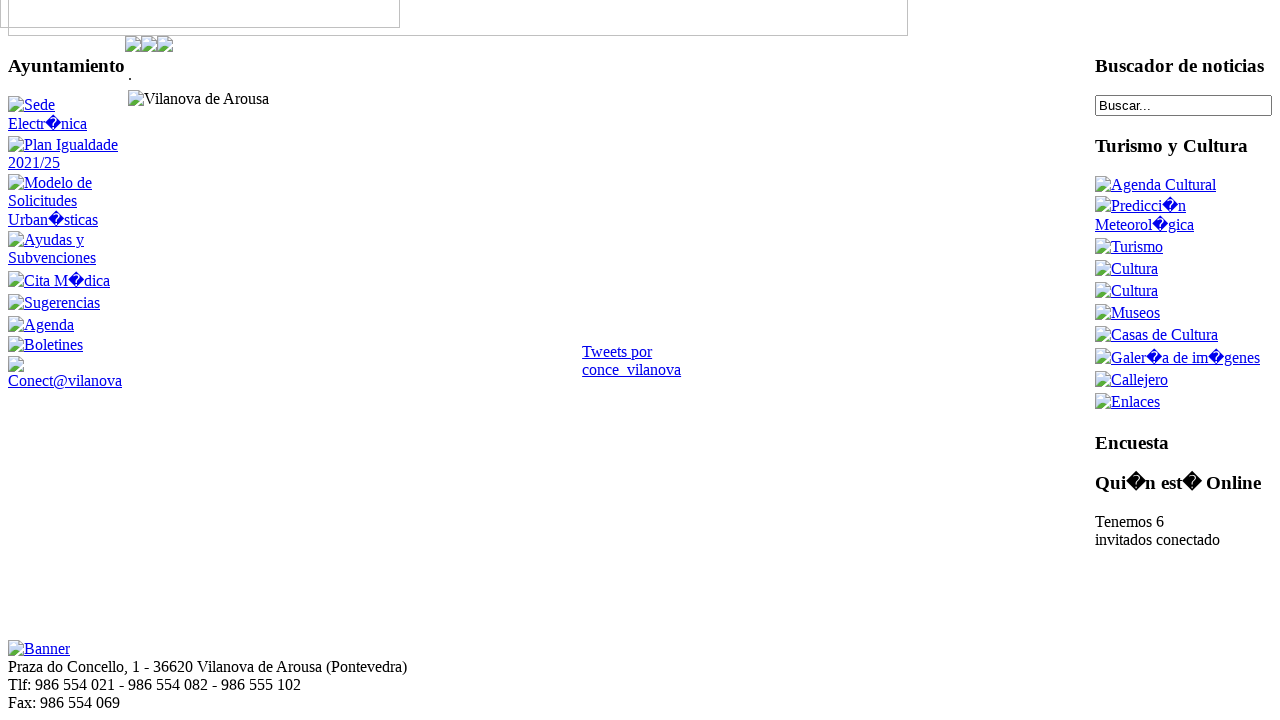

Waited for page to load after navigation to conectavilanova.com
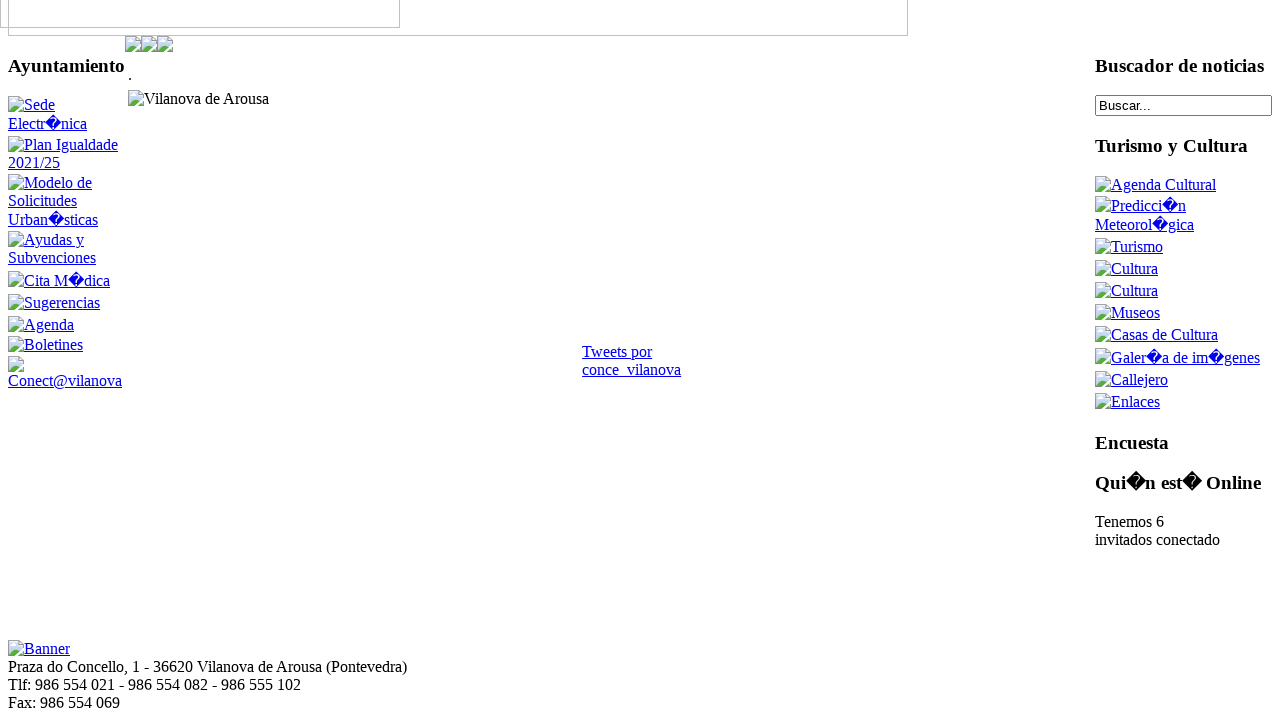

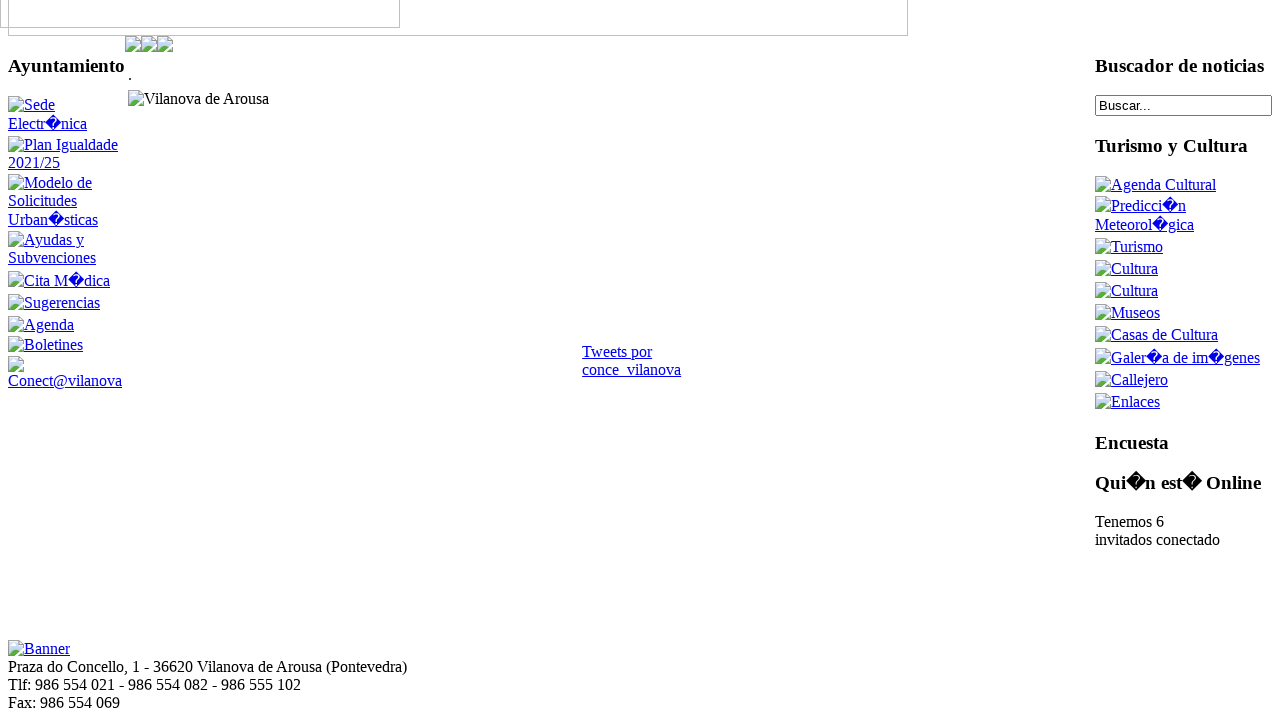